Tests device name field validation with invalid characters and verifies error message

Starting URL: https://www.mobicip.com/support

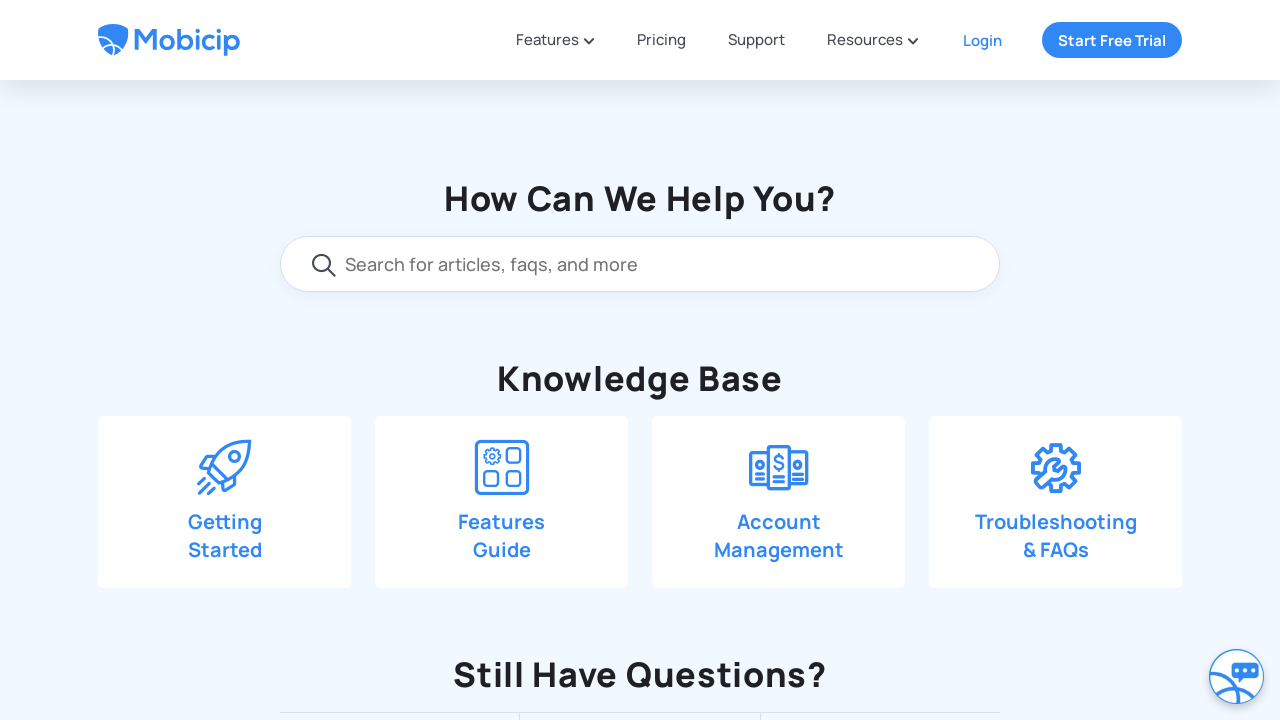

Scrolled down 550 pixels to view contact form
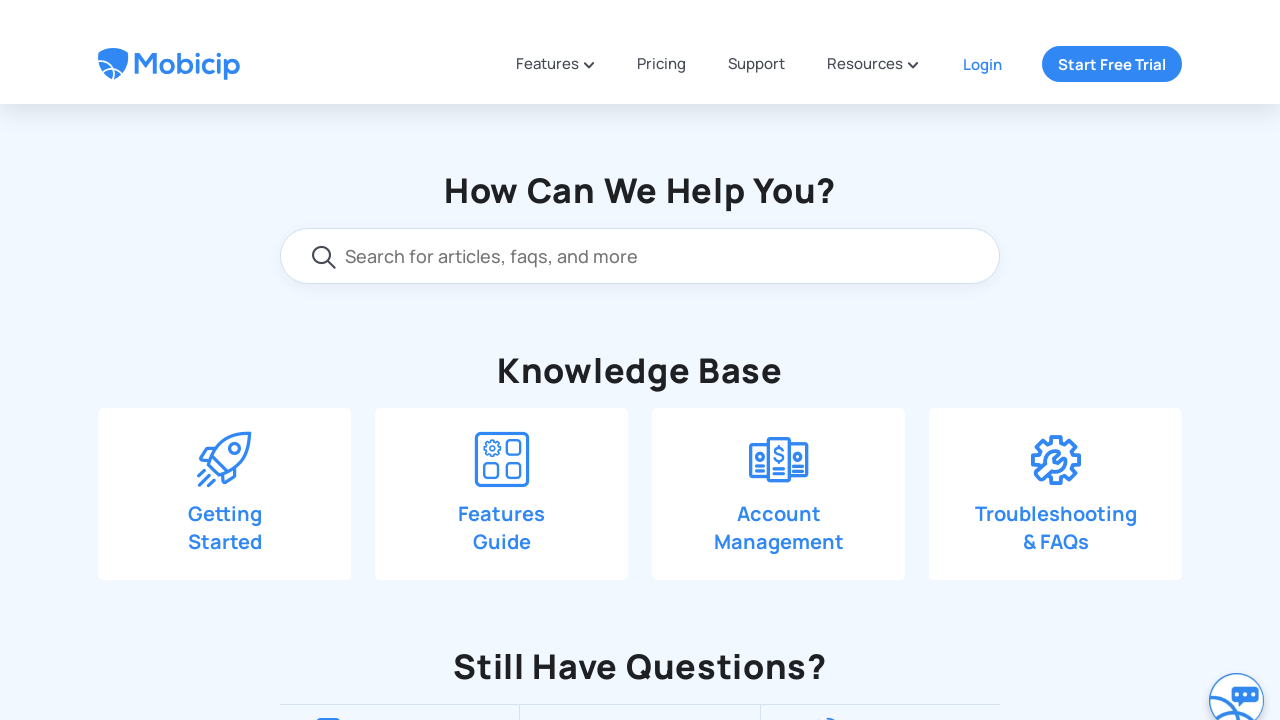

Clicked 'Drop us a line' button to open contact form at (663, 190) on xpath=//span[text()='Drop us a line']
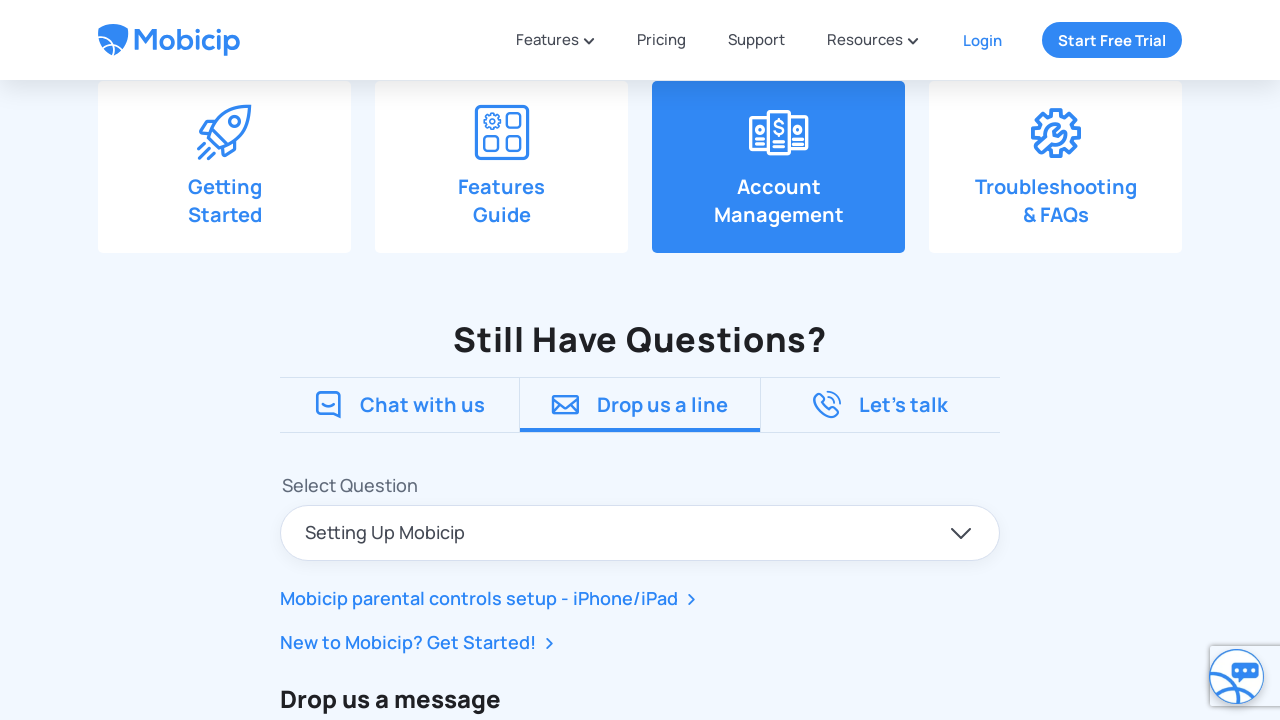

Cleared device name field on input#contact_device
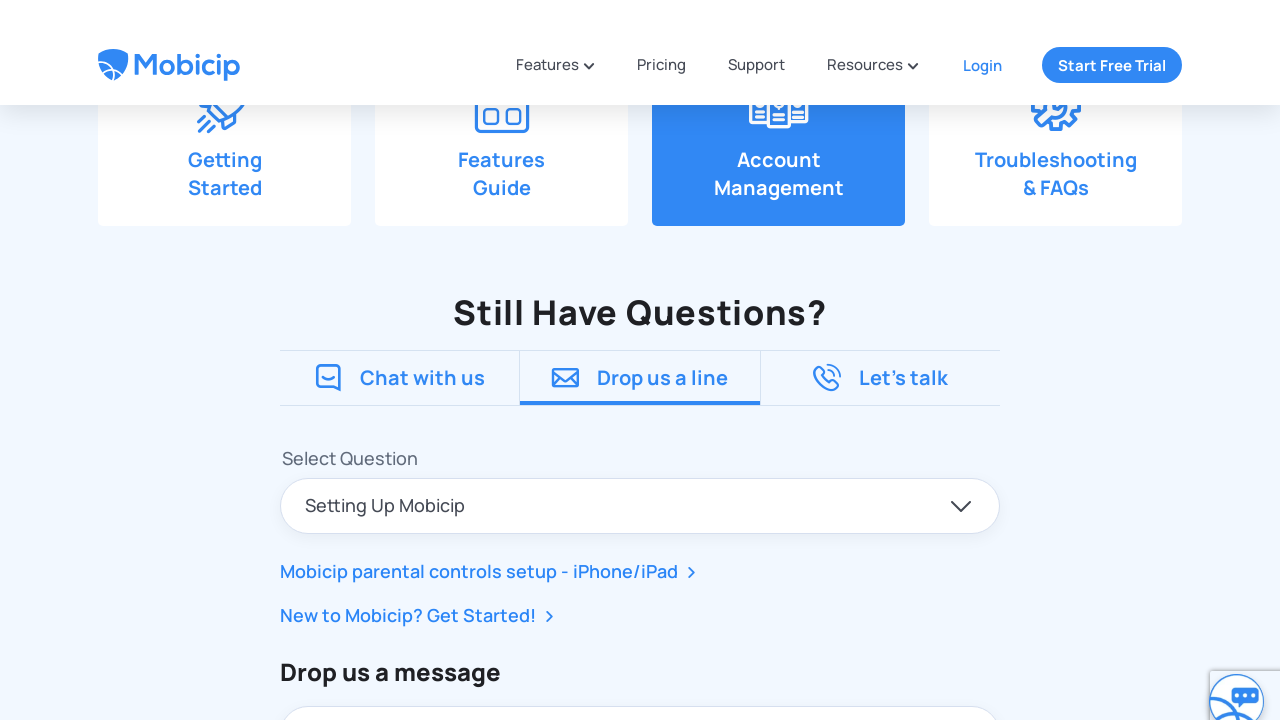

Filled device name field with invalid characters 'iPhone!@#' on input#contact_device
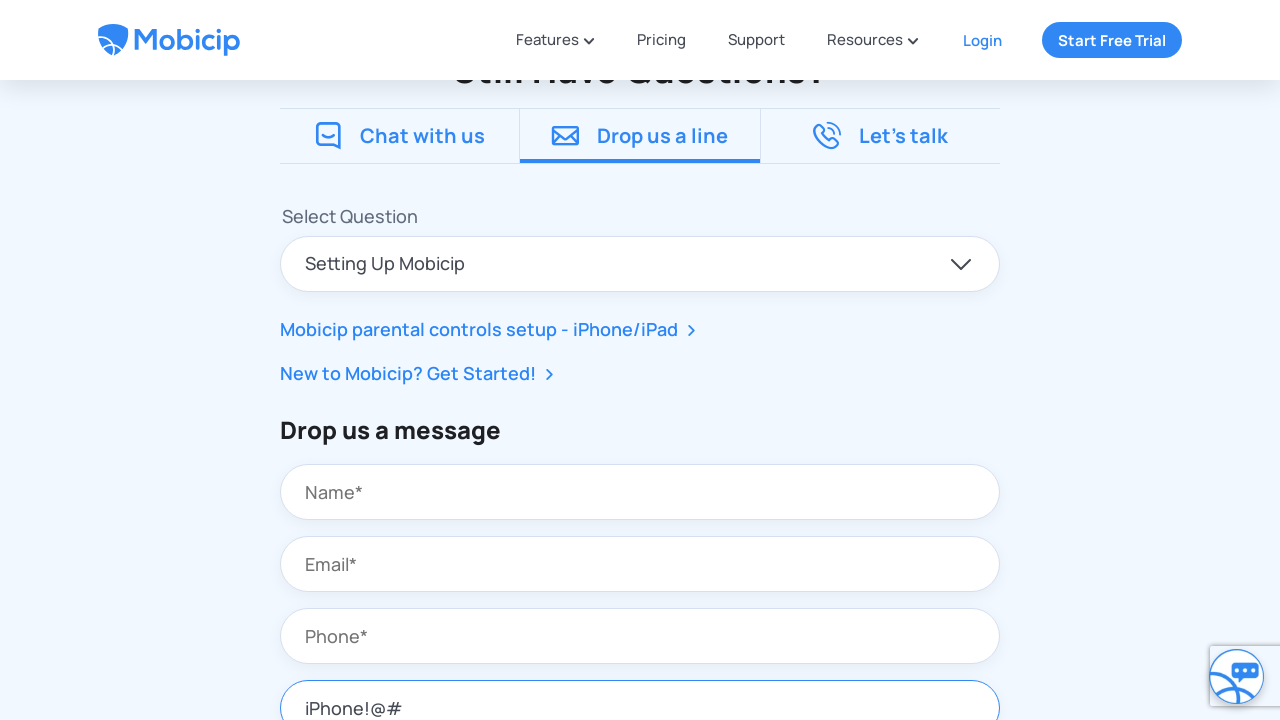

Scrolled down 350 pixels to view submit button
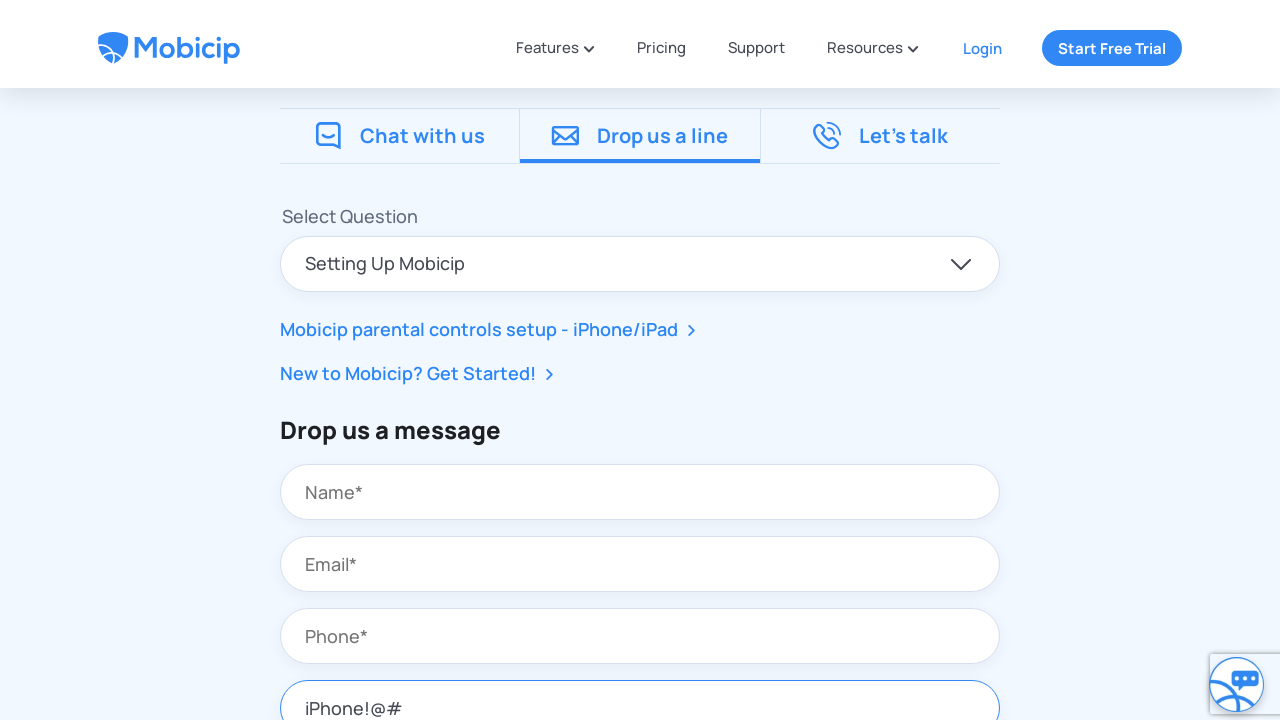

Clicked Submit button to submit form with invalid device name at (766, 118) on xpath=//button[text()='Submit']
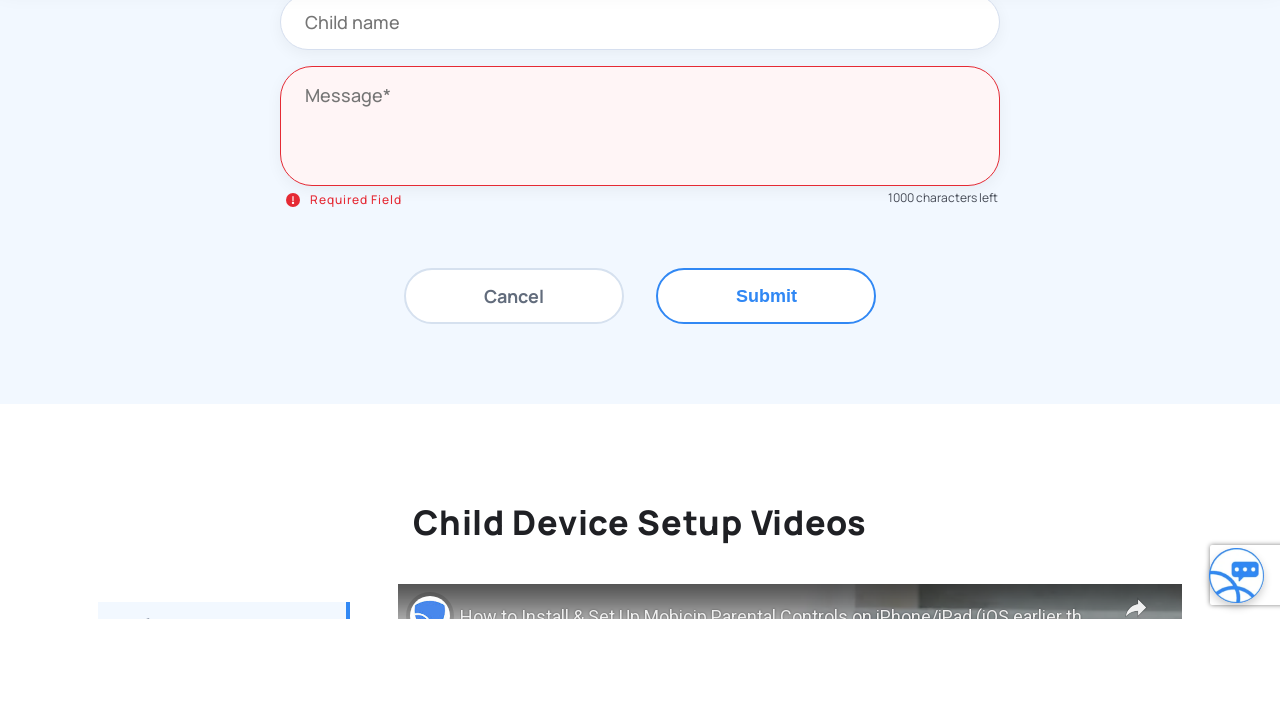

Scrolled back up 350 pixels
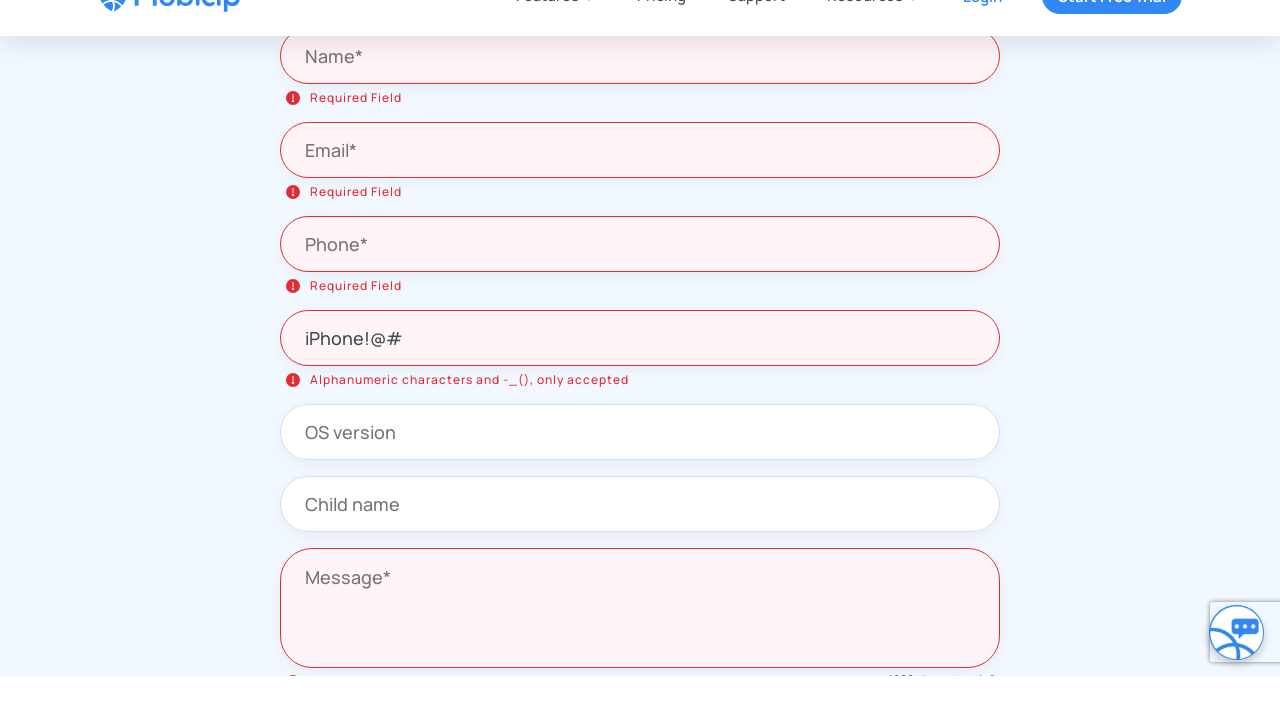

Verified error message 'Alphanumeric characters and -_(), only accepted' appeared
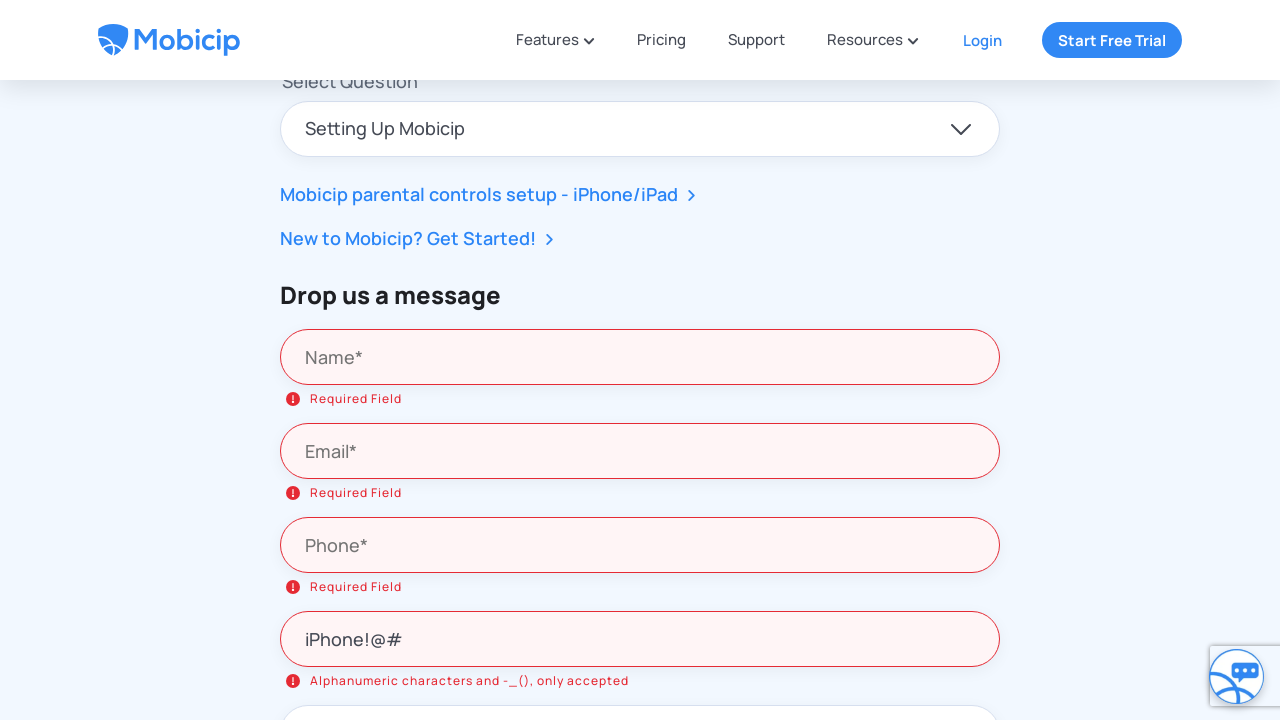

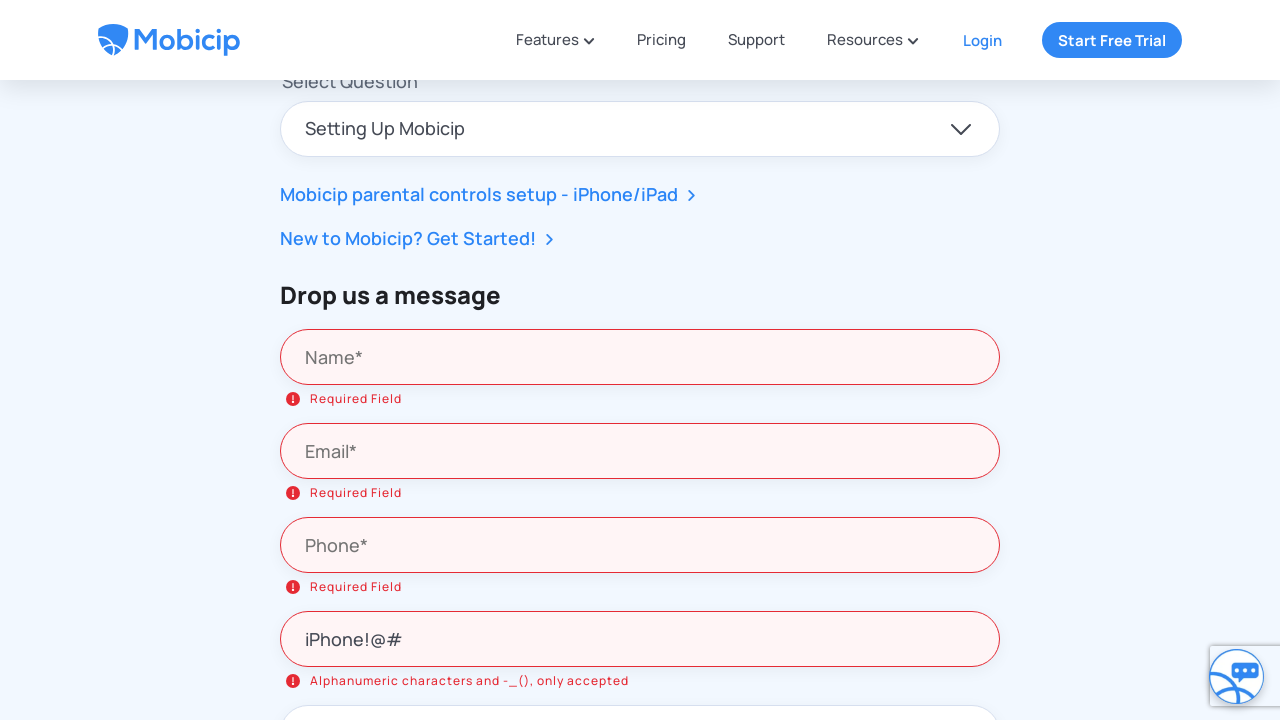